Tests right-click action on a button and verifies the right click message appears

Starting URL: https://demoqa.com/buttons

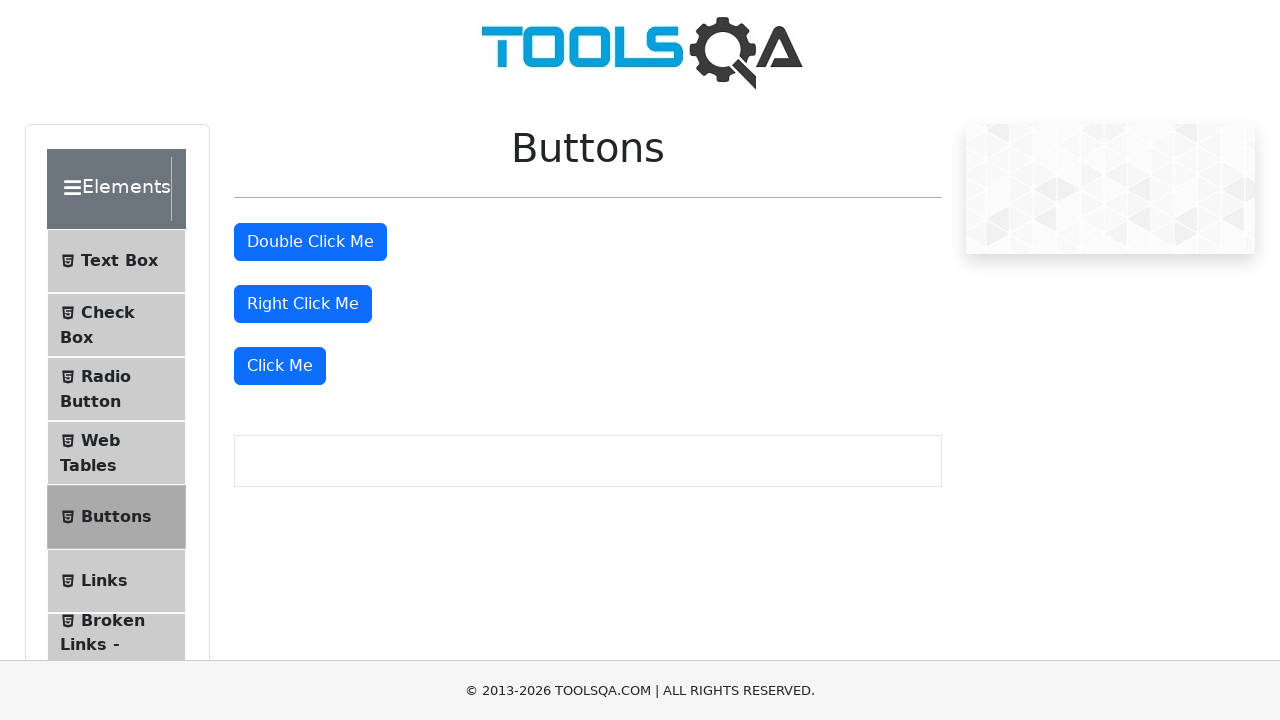

Right-clicked on the right-click button at (303, 304) on #rightClickBtn
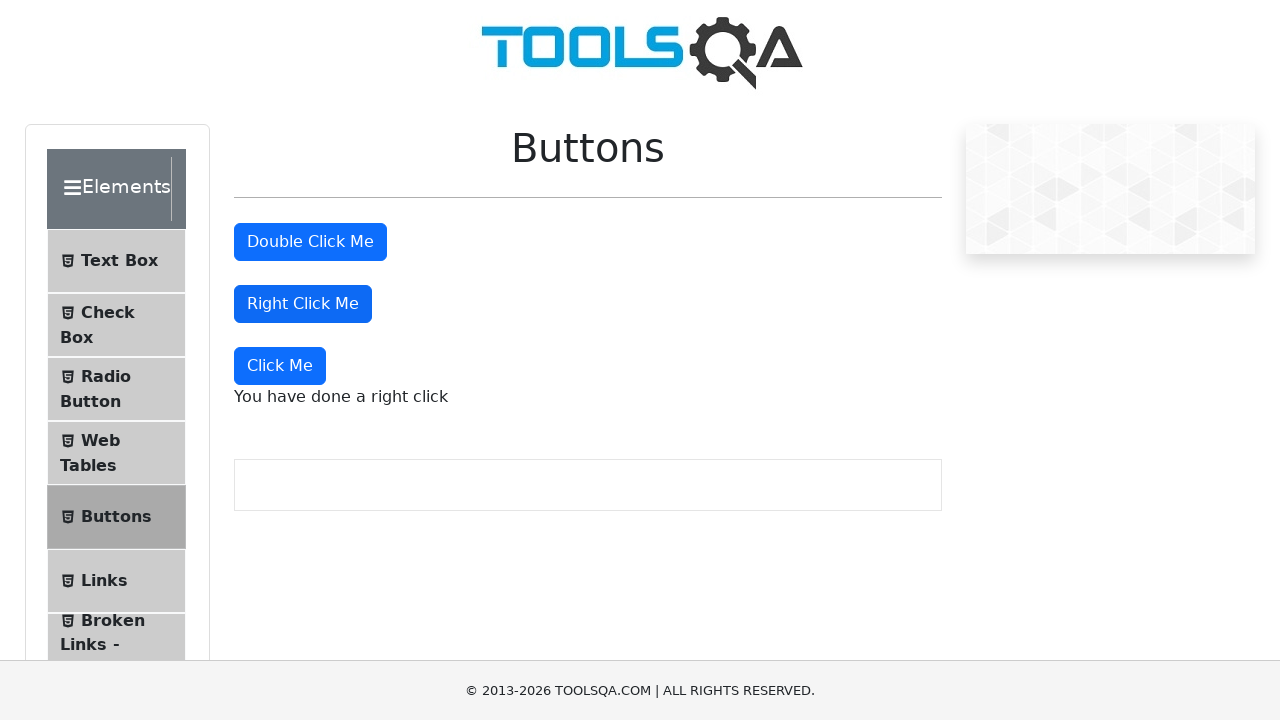

Right-click message appeared on the page
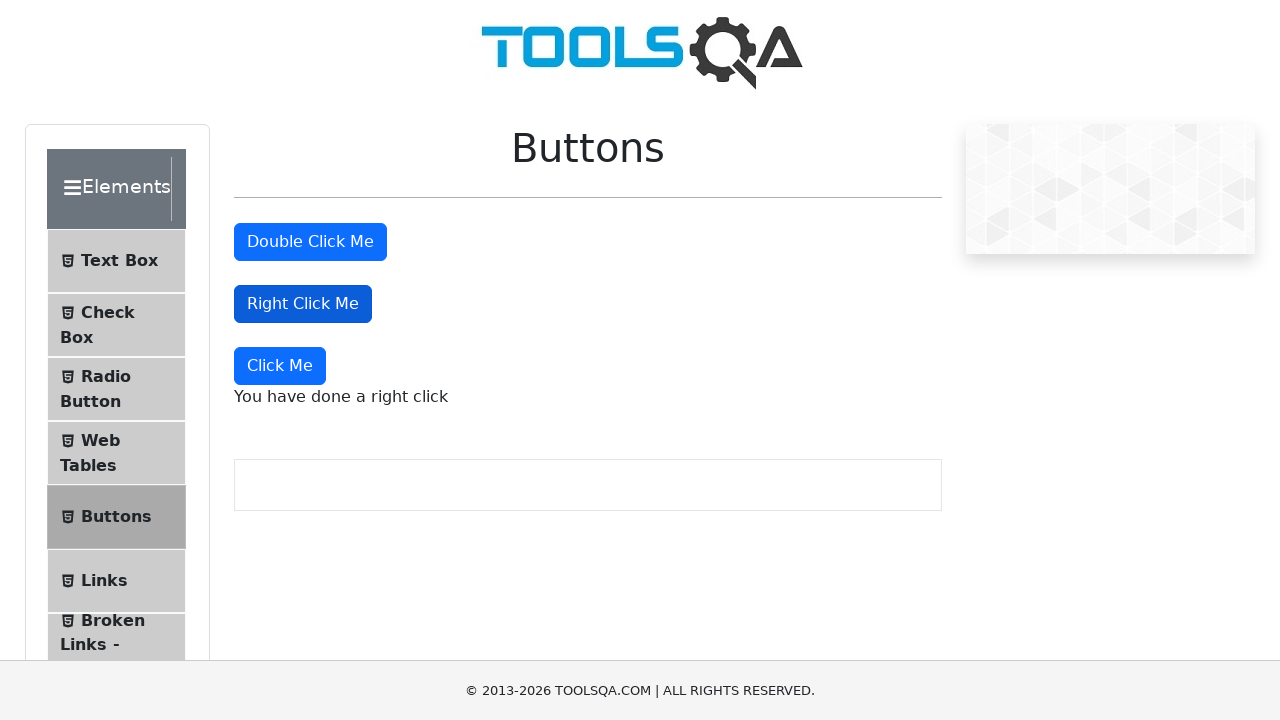

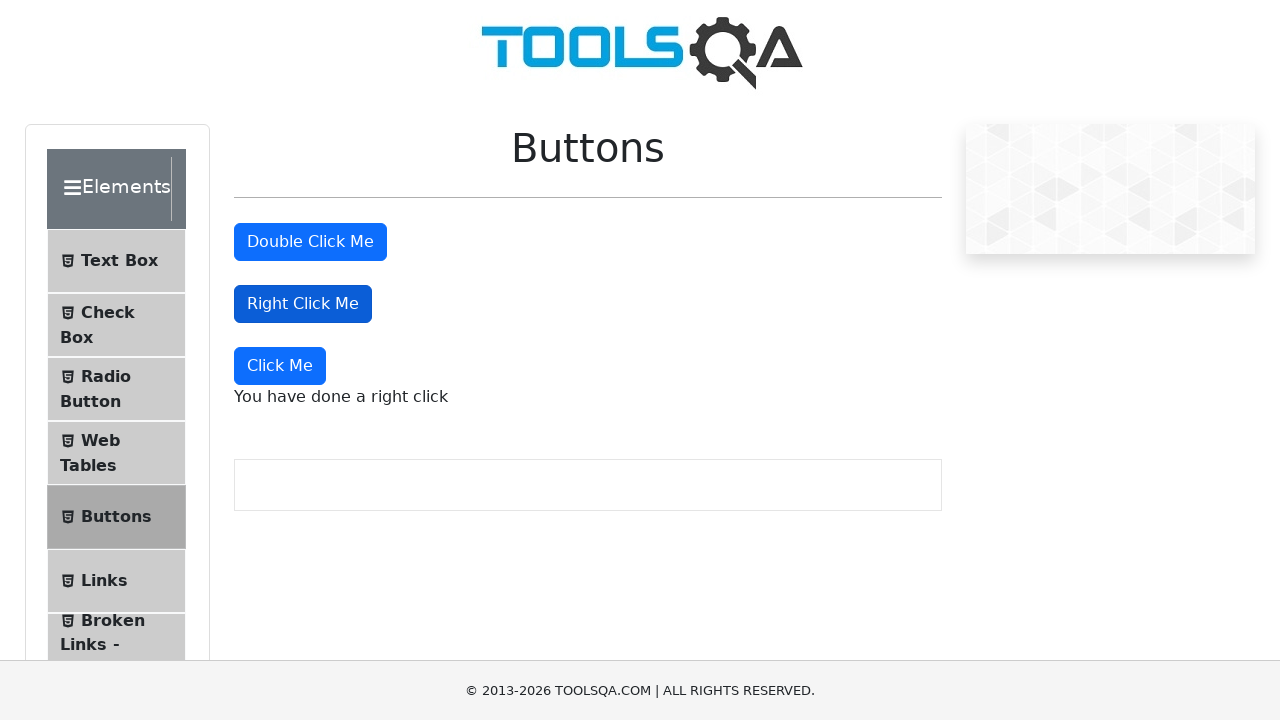